Navigates to W3Schools tryit page, switches to the iframe, and verifies the onclick attribute value of the button

Starting URL: https://www.w3schools.com/jsref/tryit.asp?filename=tryjsref_node_innertext

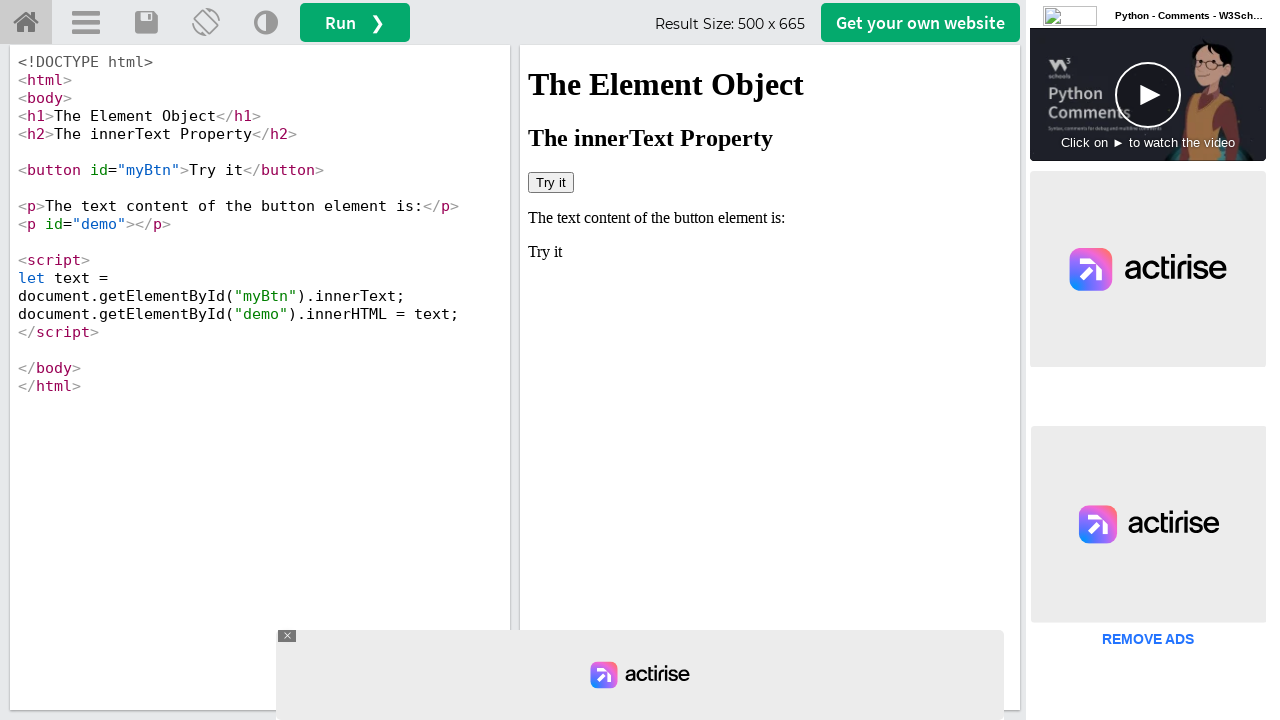

Navigated to W3Schools tryit page
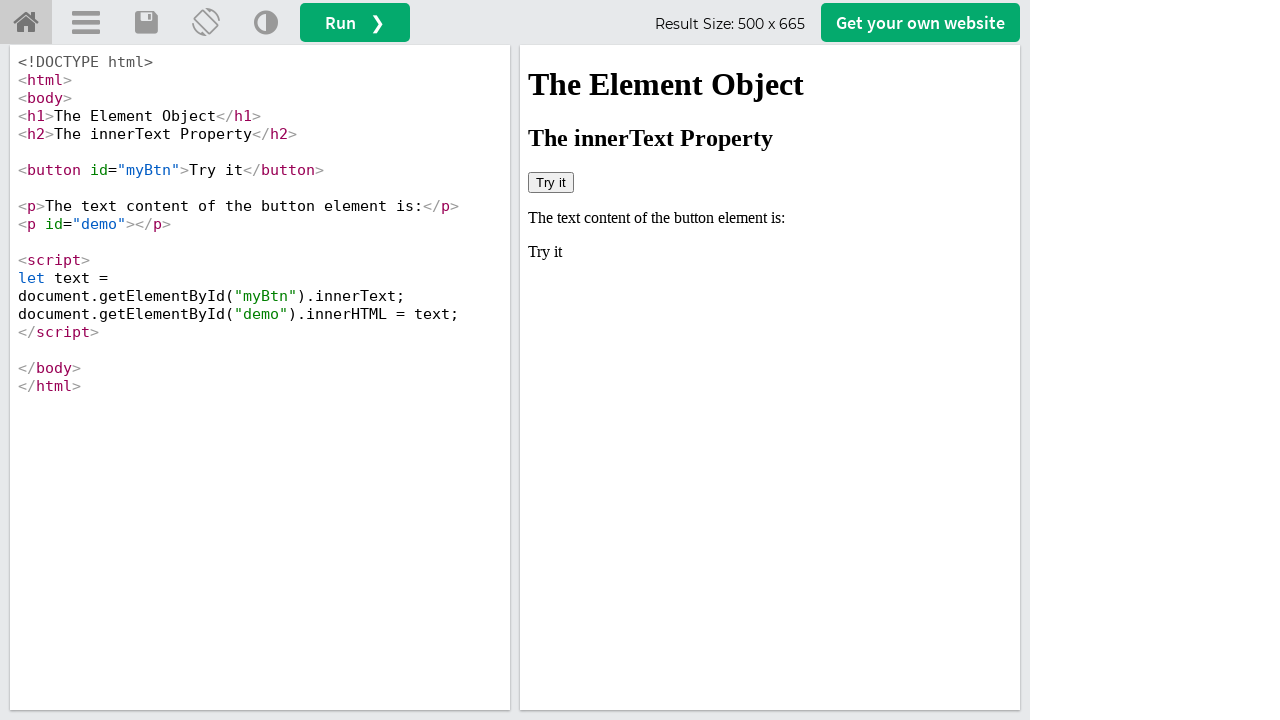

Located the iframeResult frame
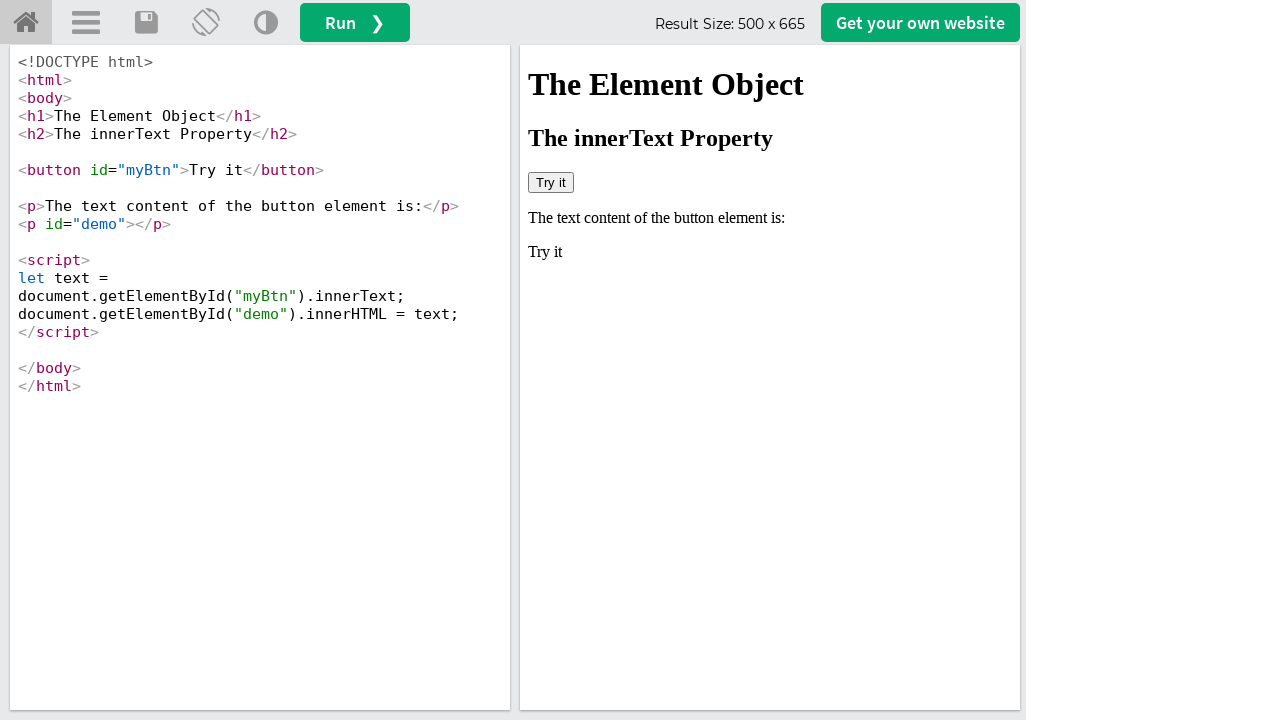

Button #myBtn became visible in iframe
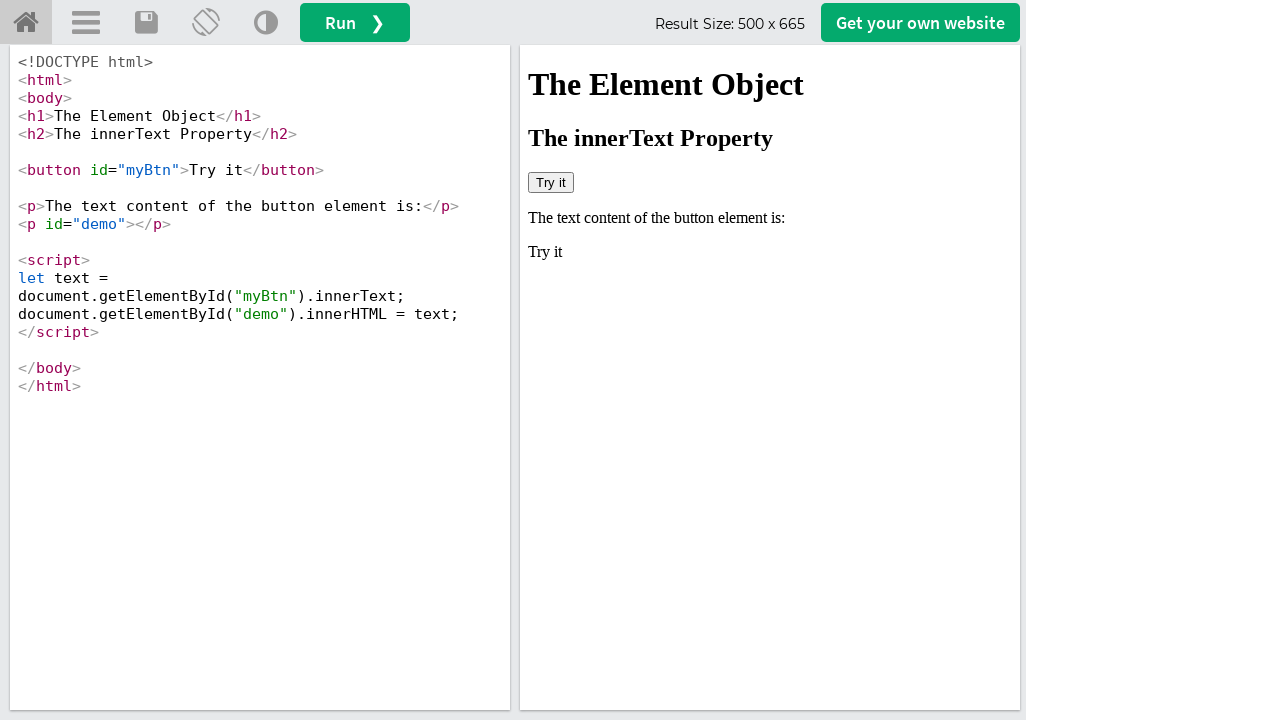

Retrieved onclick attribute value: 'None'
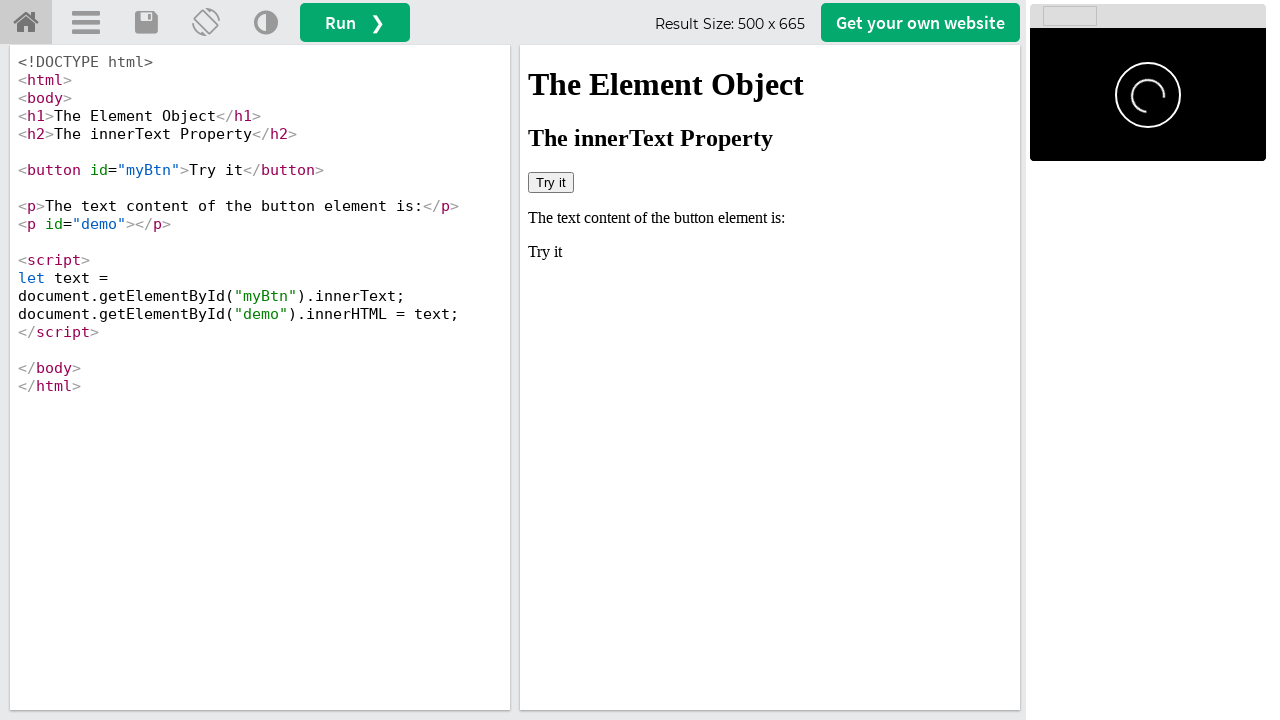

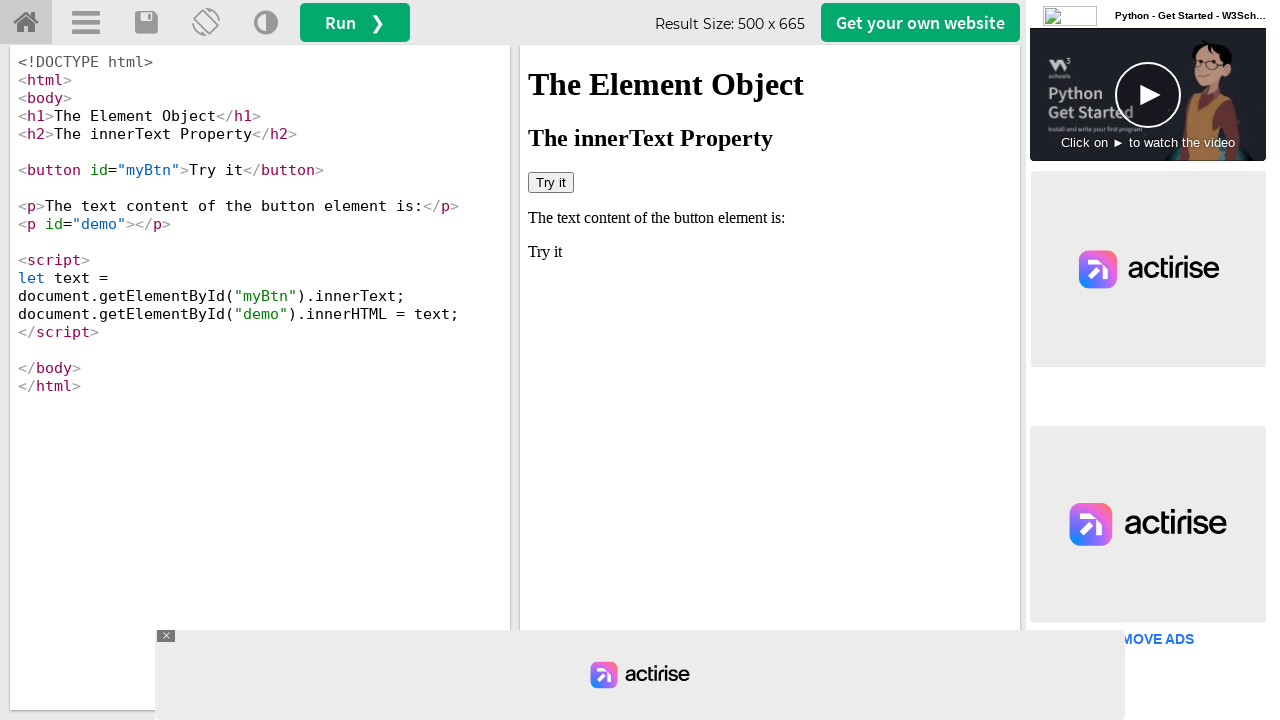